Tests an explicit wait scenario where the script waits for a price element to show $100, then clicks a book button, calculates a mathematical answer based on a displayed value, and submits the solution.

Starting URL: http://suninjuly.github.io/explicit_wait2.html

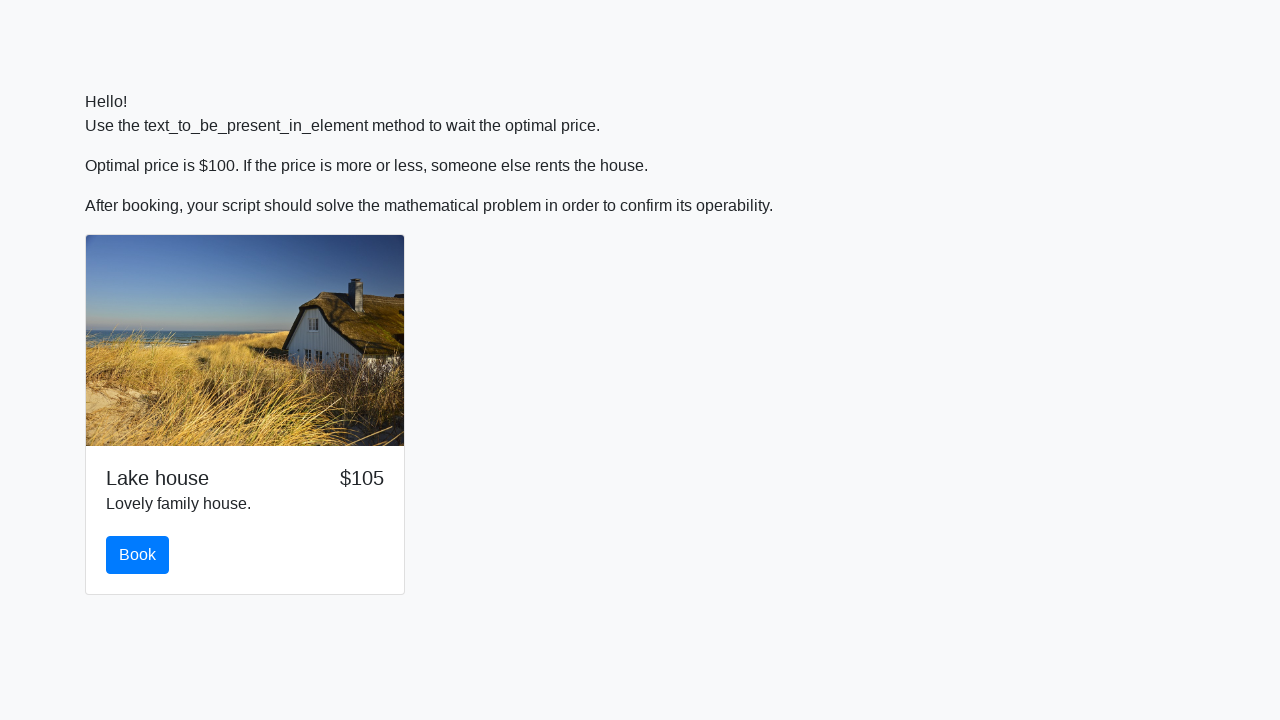

Waited for price element to display $100
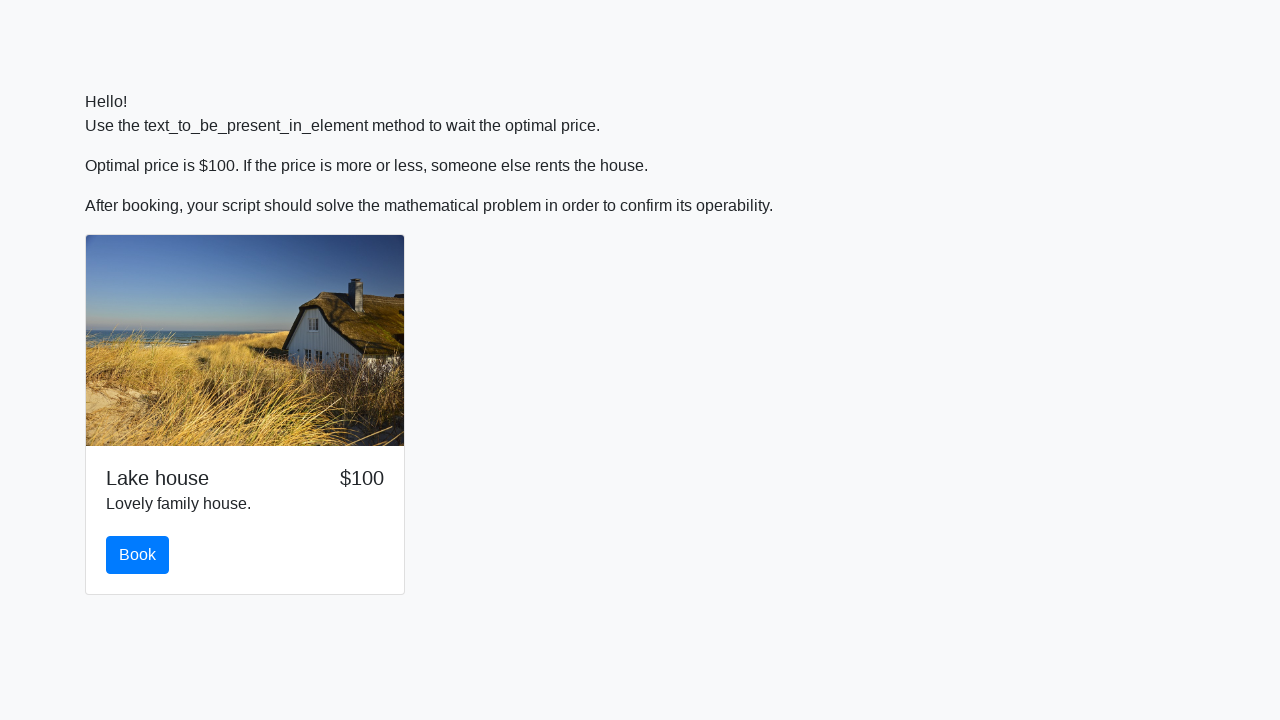

Clicked the book button at (138, 555) on #book
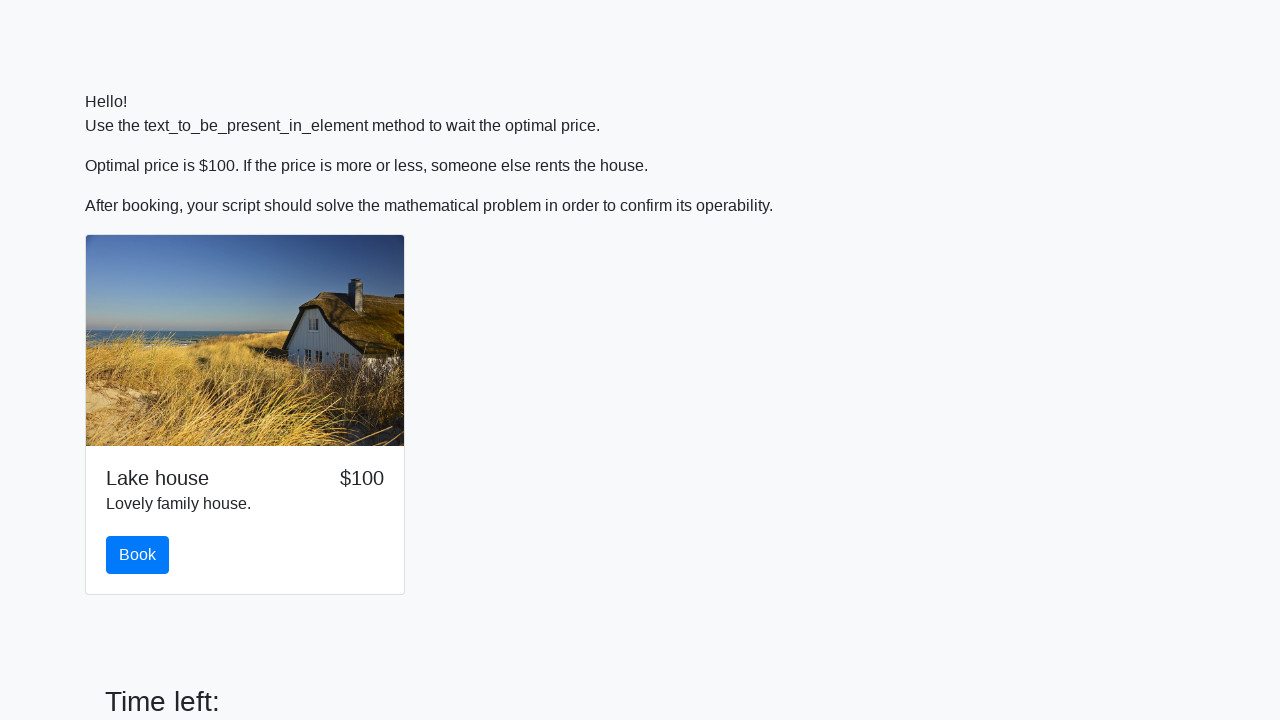

Retrieved input value from #input_value element
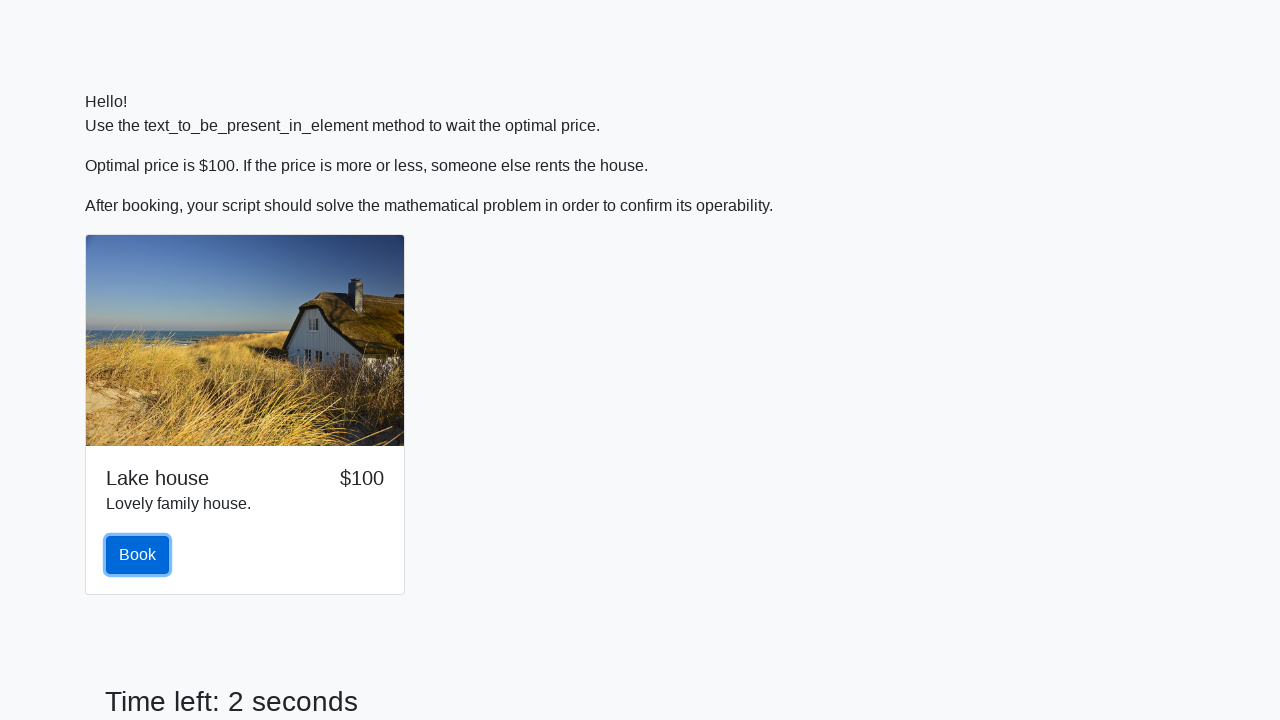

Calculated mathematical answer: log(abs(12 * sin(959))) = 2.1663592092859245
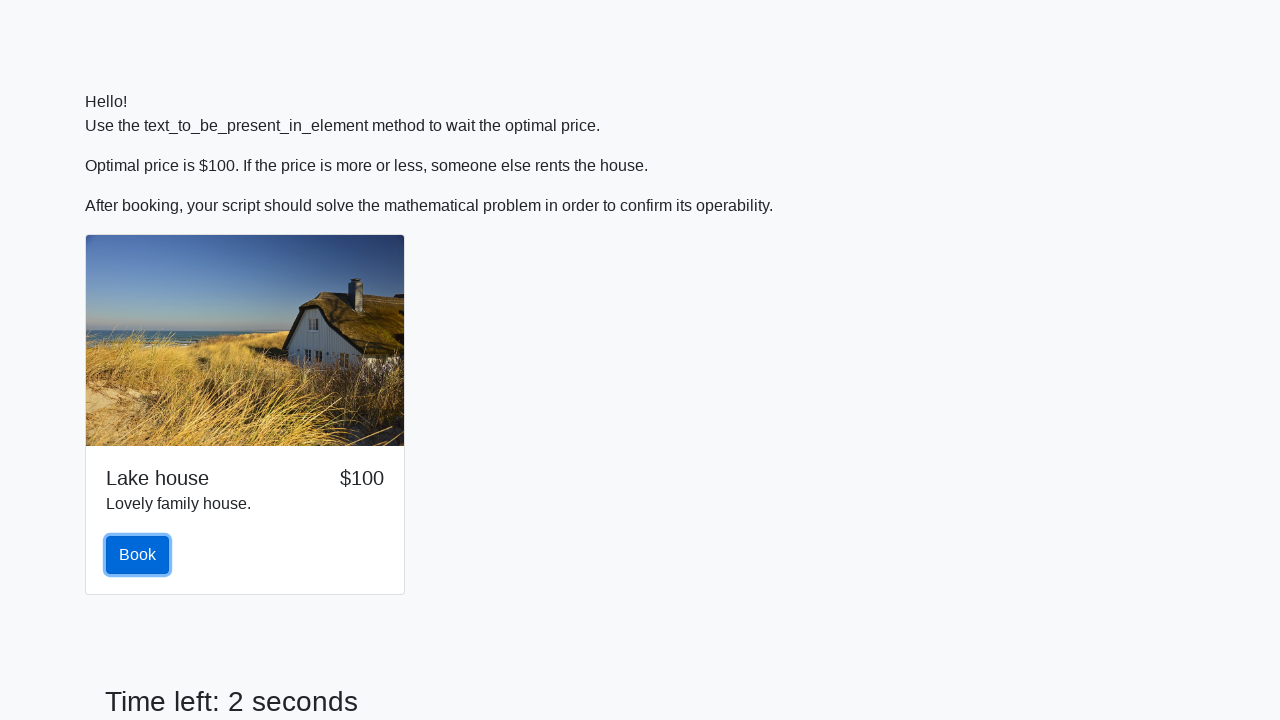

Filled answer field with calculated value 2.1663592092859245 on #answer
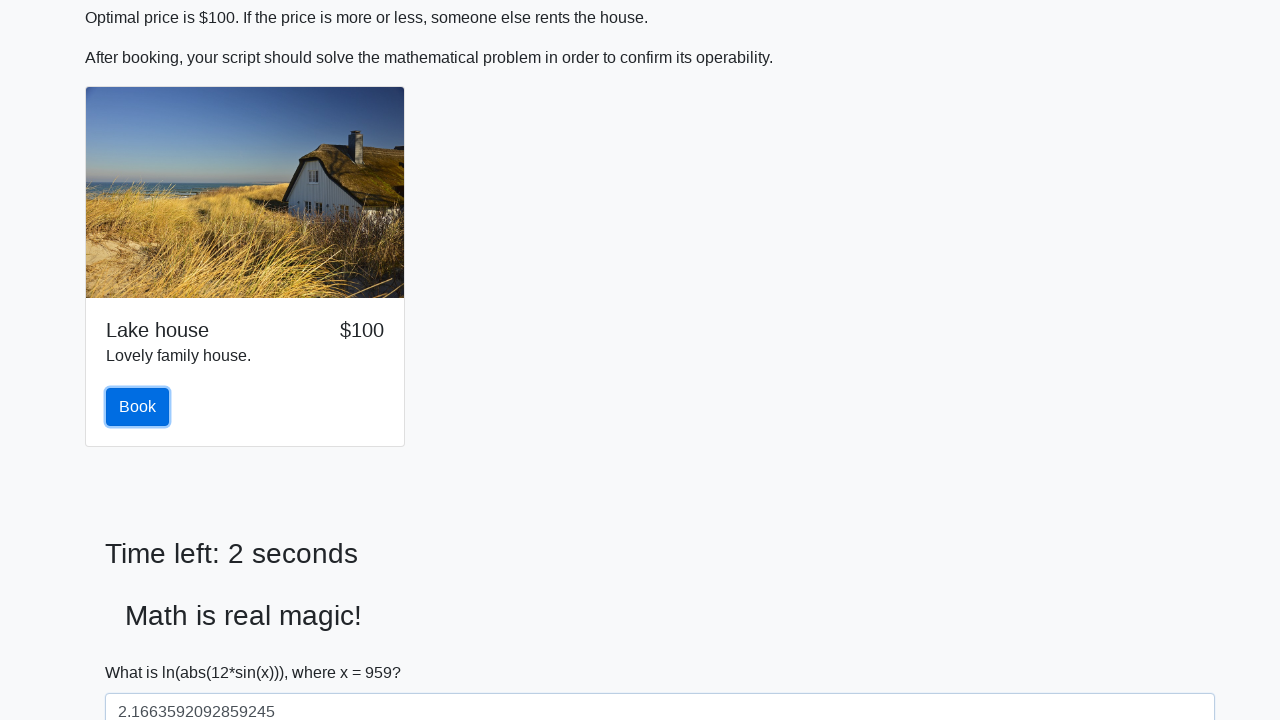

Clicked the solve button to submit the answer at (143, 651) on #solve
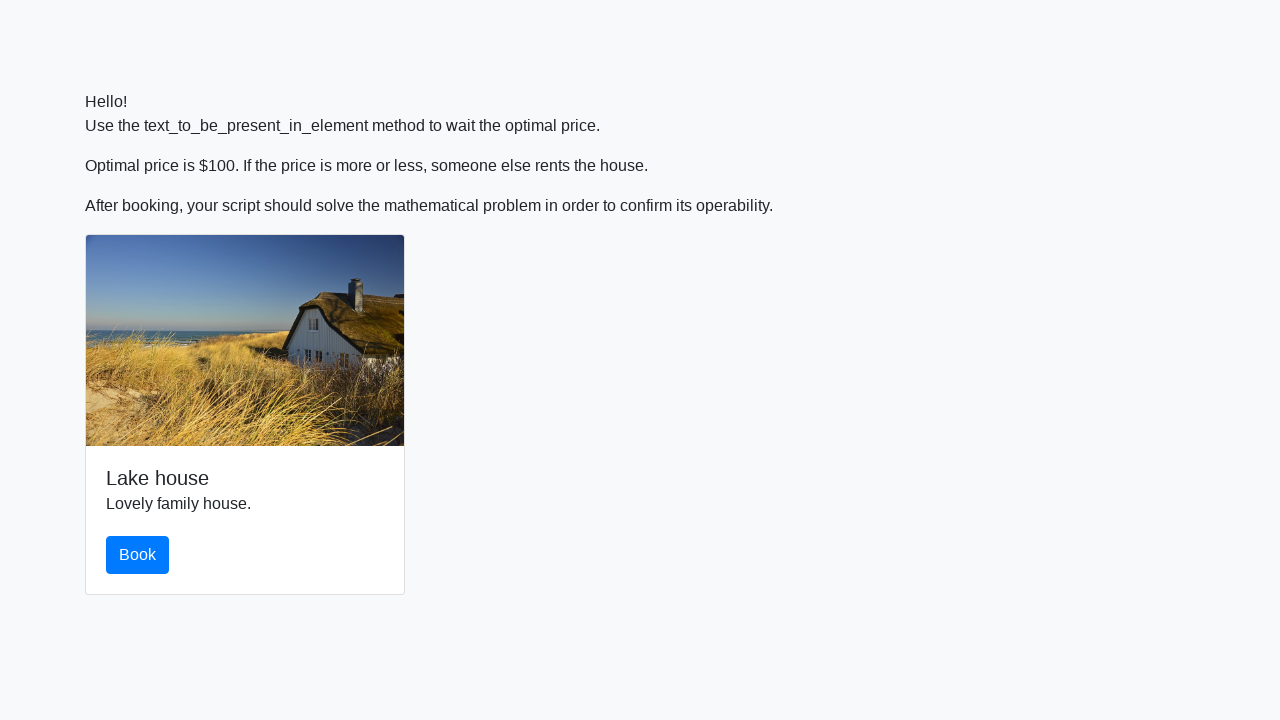

Waited 2 seconds for result processing
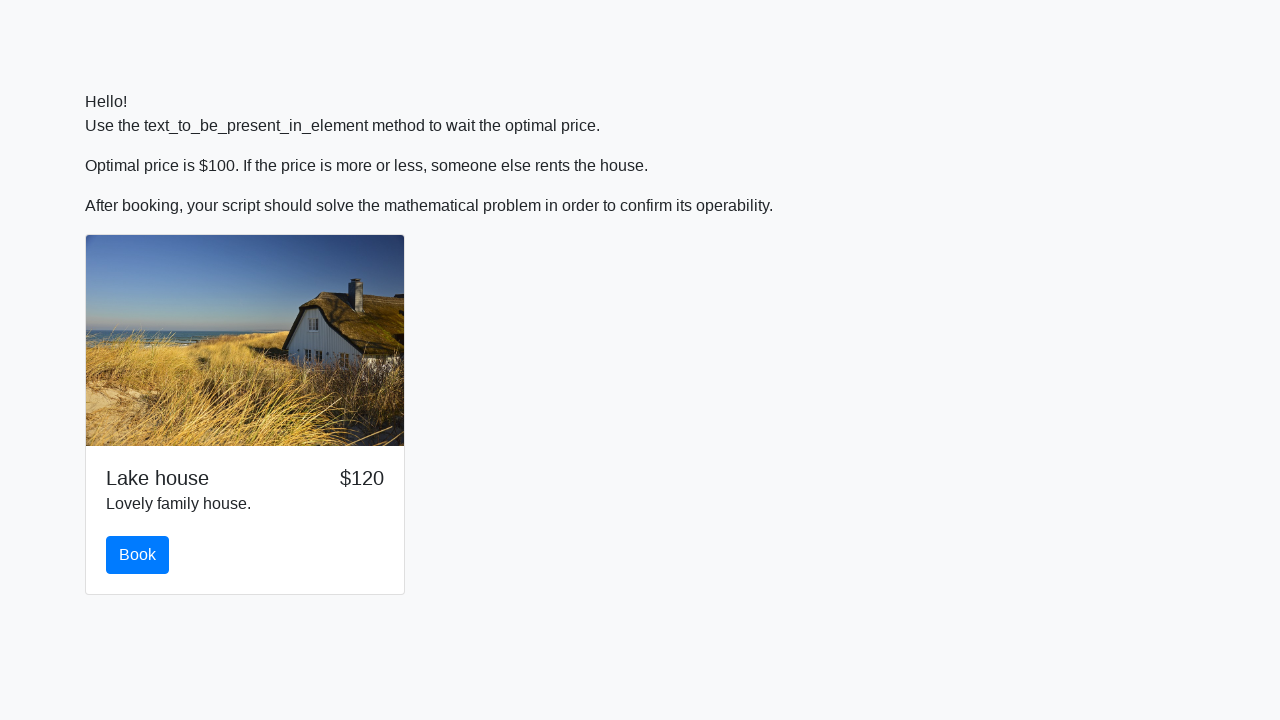

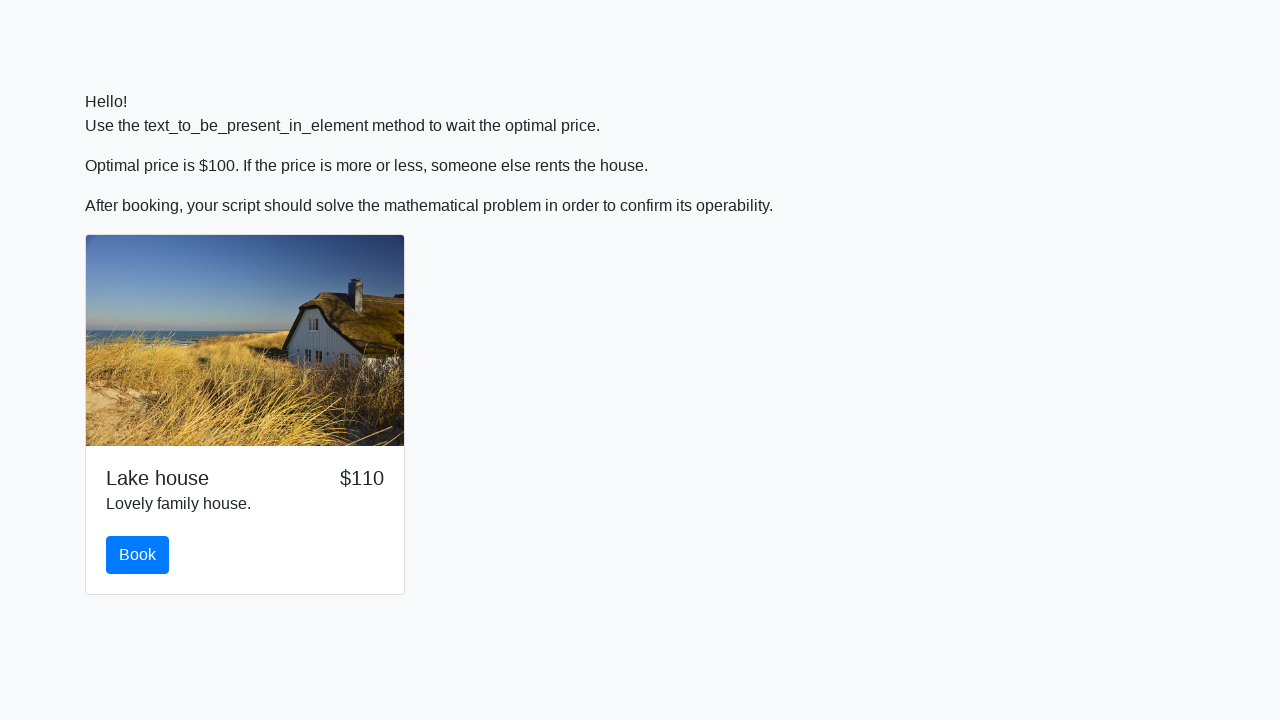